Tests URL parsing functionality by entering a complete URL with all components and verifying the tool parses and displays each part.

Starting URL: https://www.001236.xyz/en/

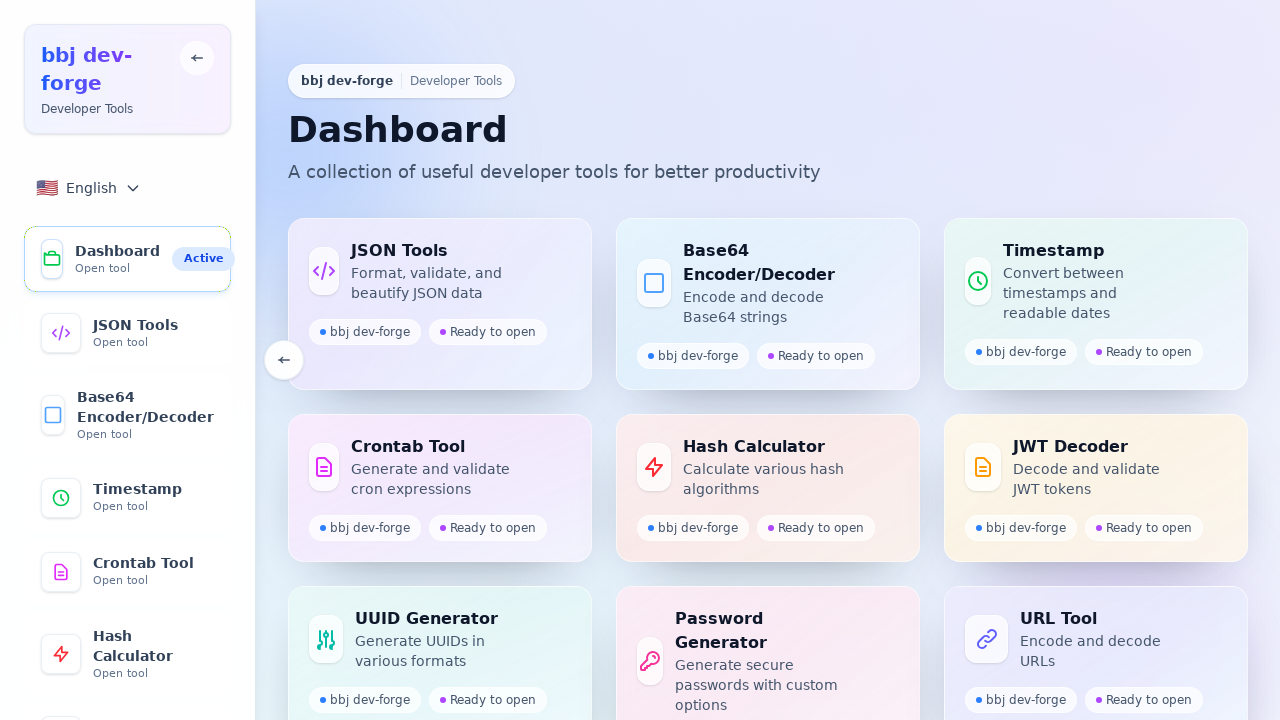

Clicked on URL Tool link at (154, 361) on text=URL Tool
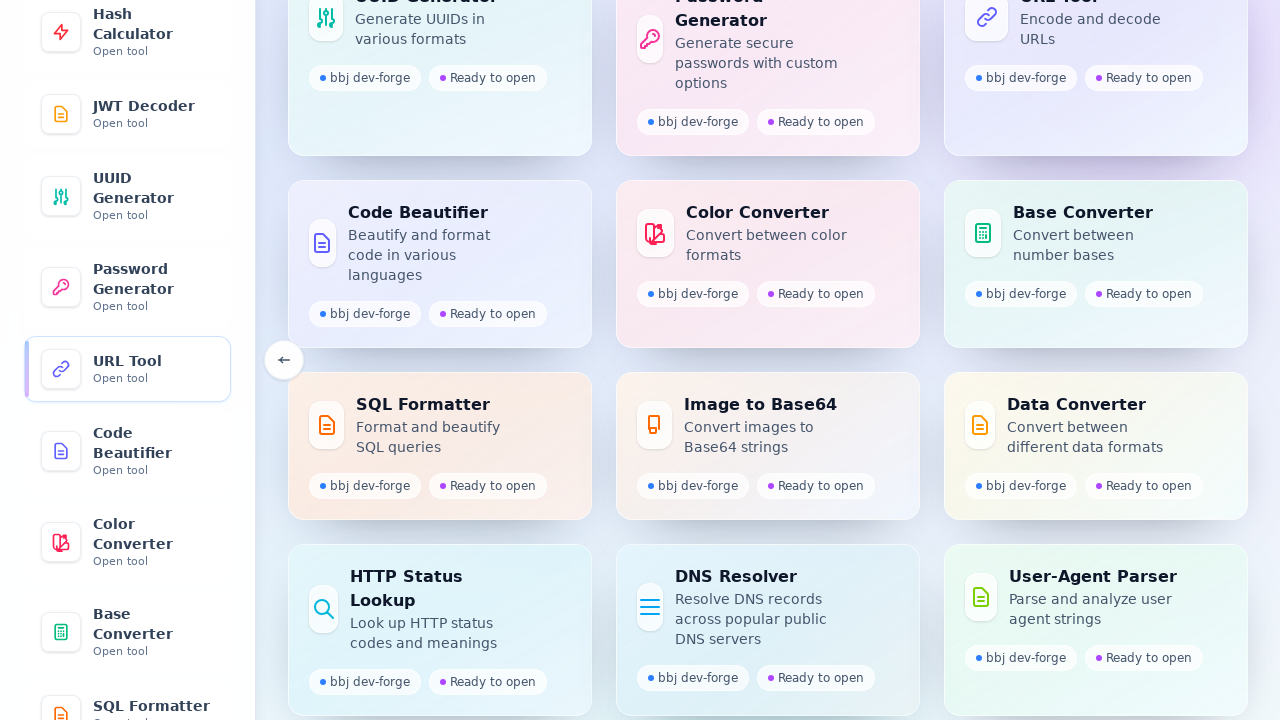

Waited for network idle after URL Tool navigation
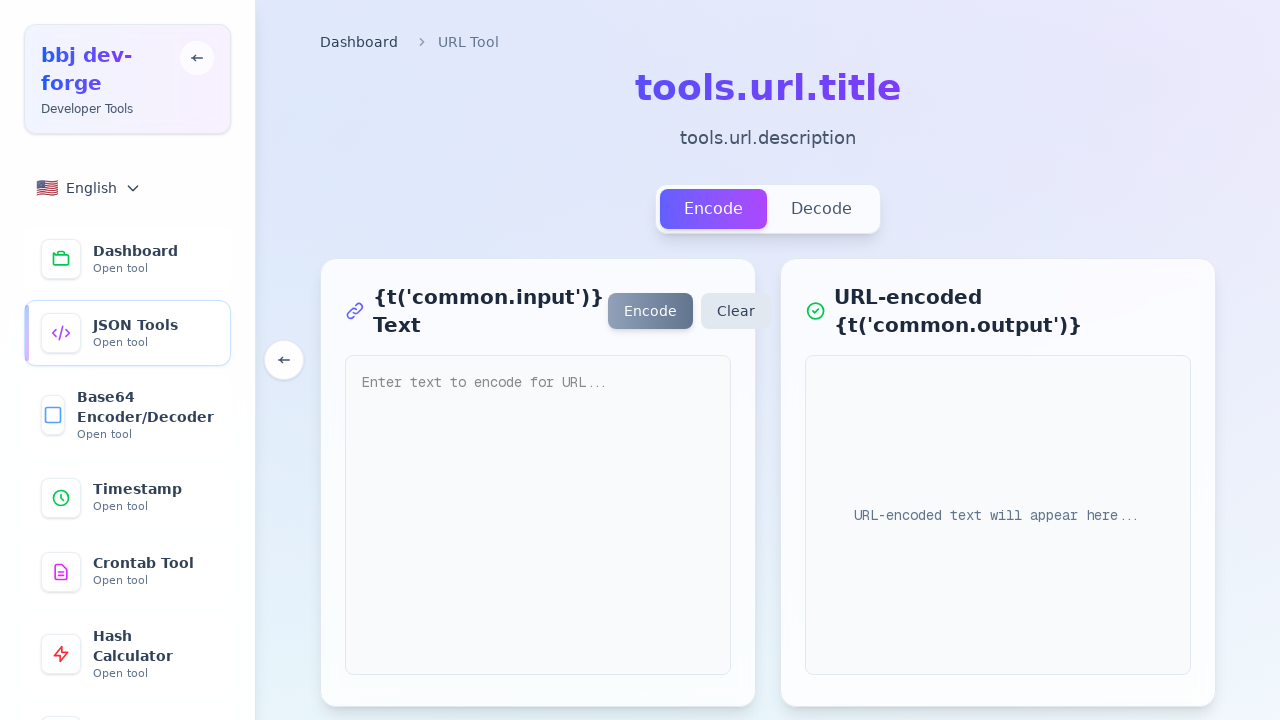

Filled input field with complete URL containing all components (protocol, credentials, domain, port, path, query parameters, and fragment) on textarea, input[type="text"]
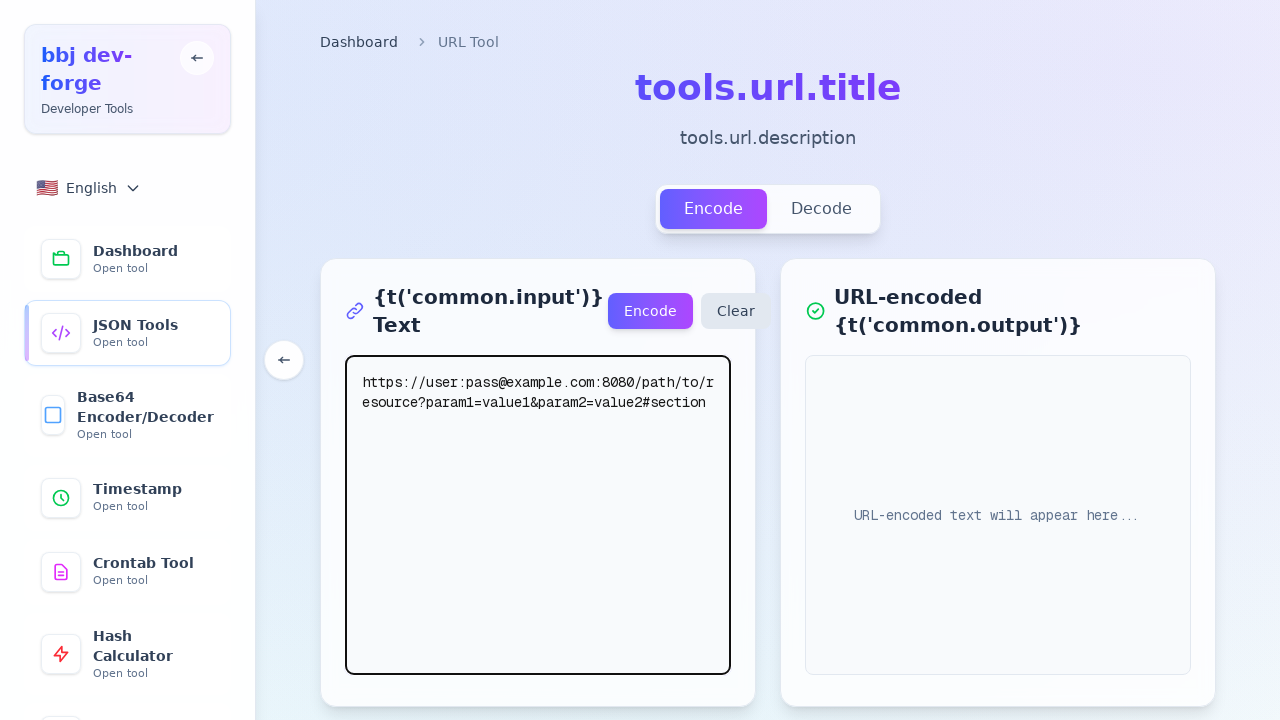

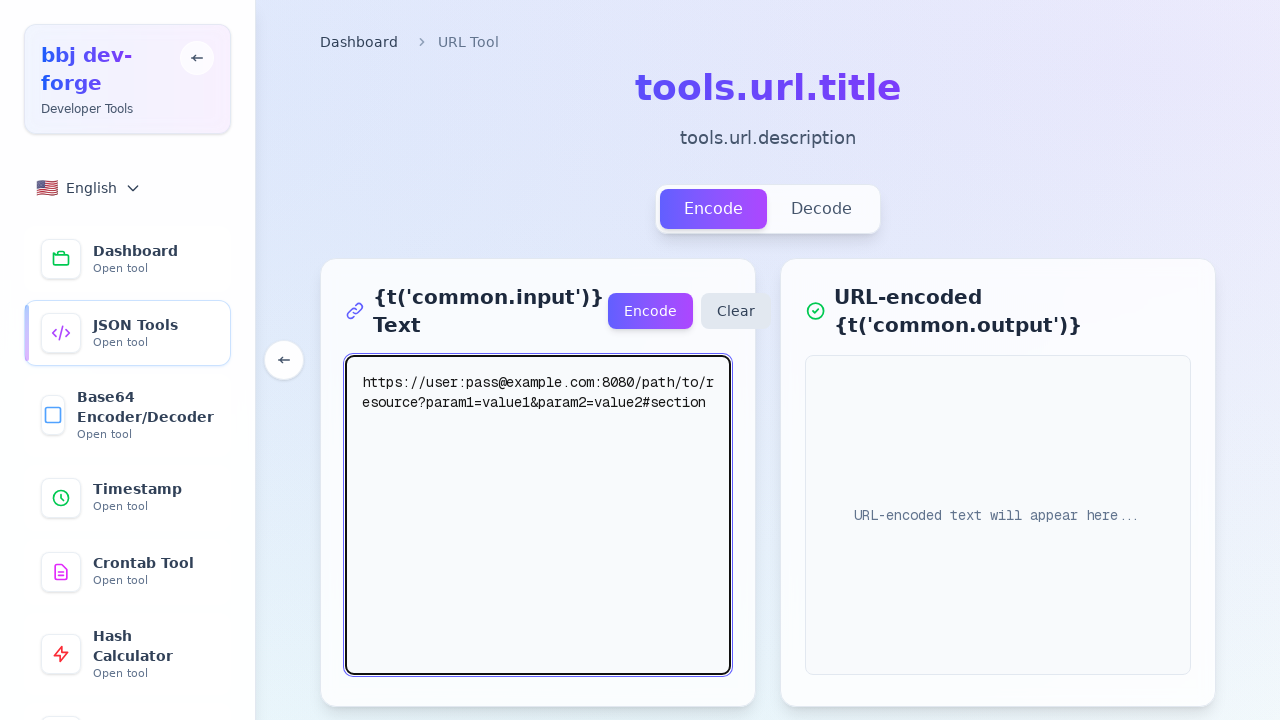